Tests a number entry form by submitting a value and verifying the result message, handling both error text display and alert popup scenarios

Starting URL: https://kristinek.github.io/site/tasks/enter_a_number

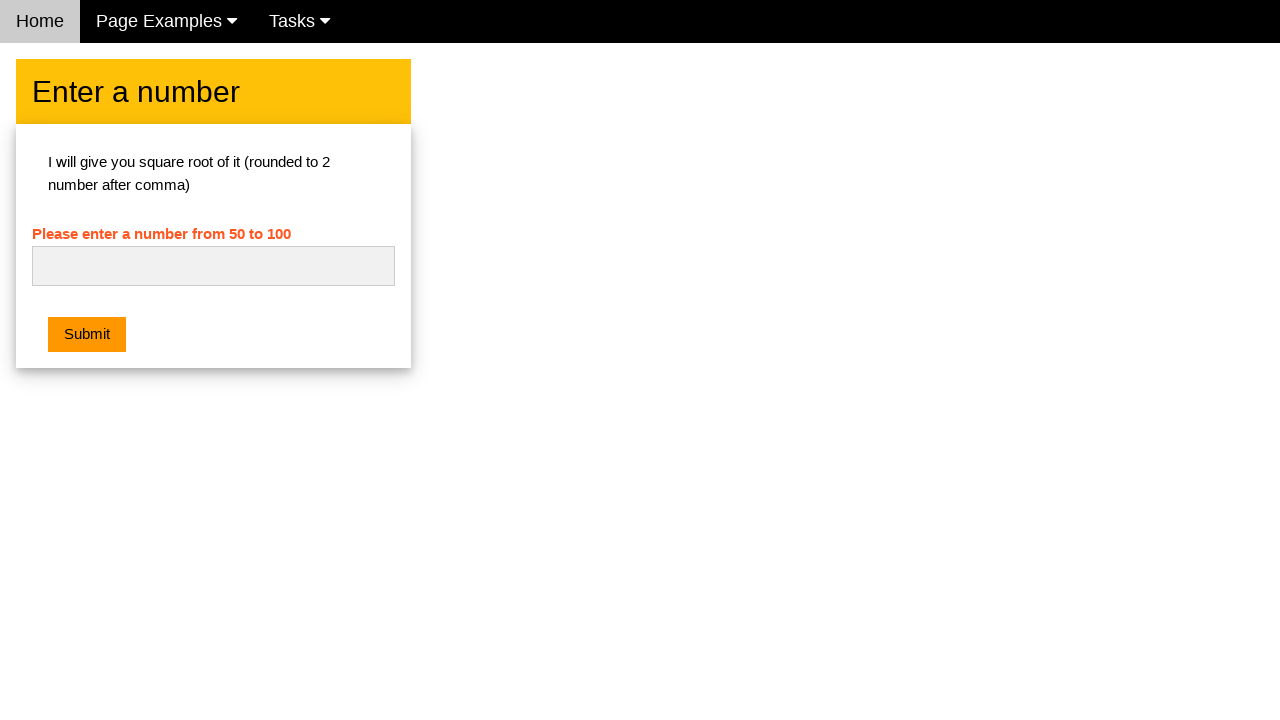

Filled number input field with value '42' on input[type='text']
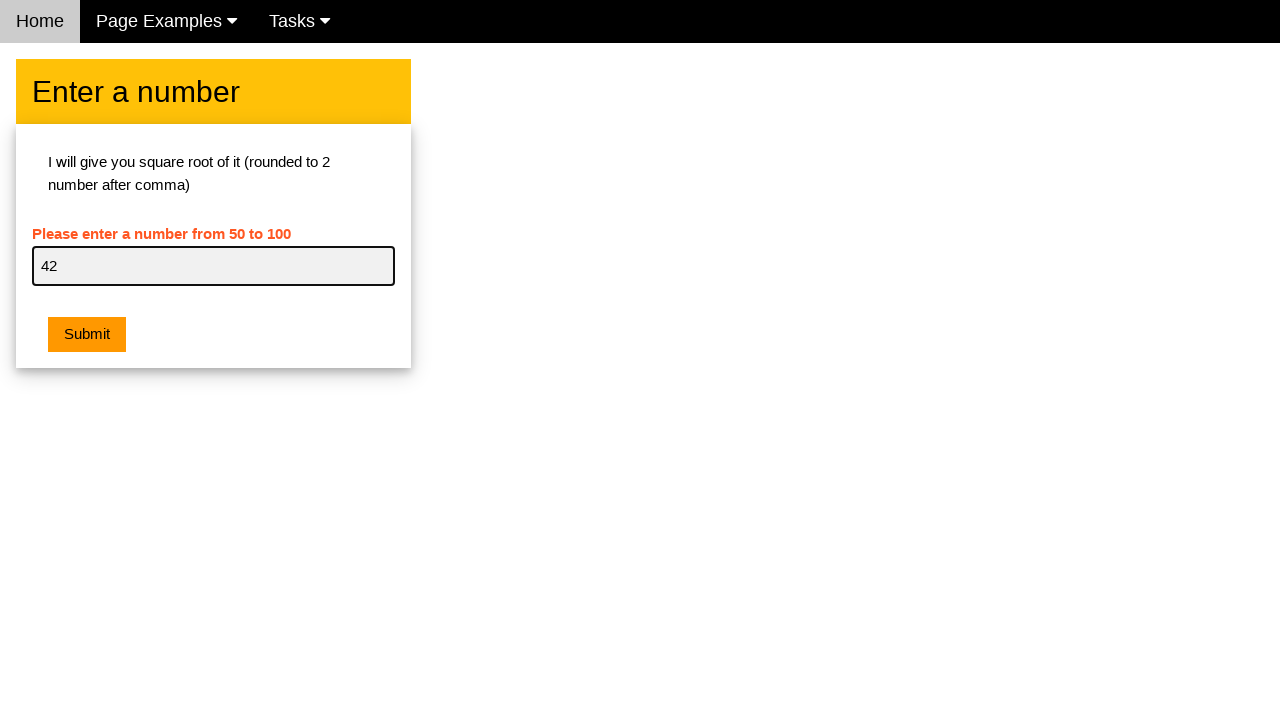

Clicked Submit button at (87, 335) on button[onclick]
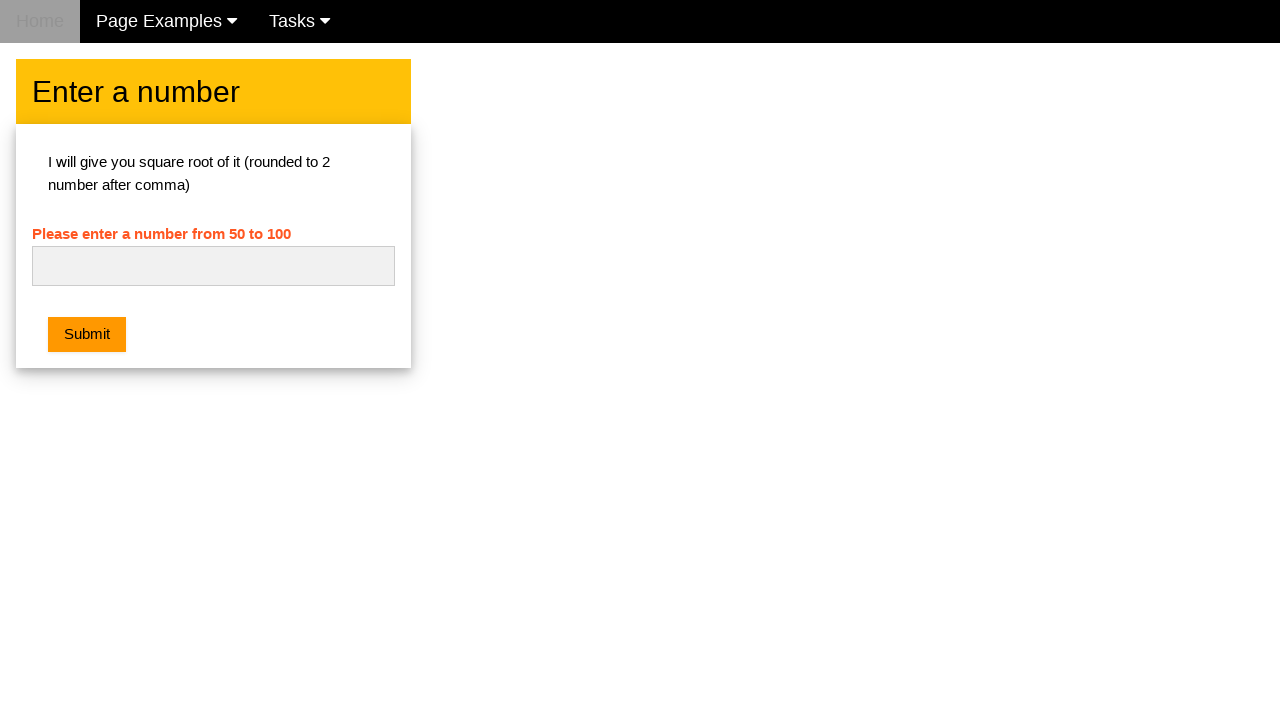

Located error element with ID 'ch1_error'
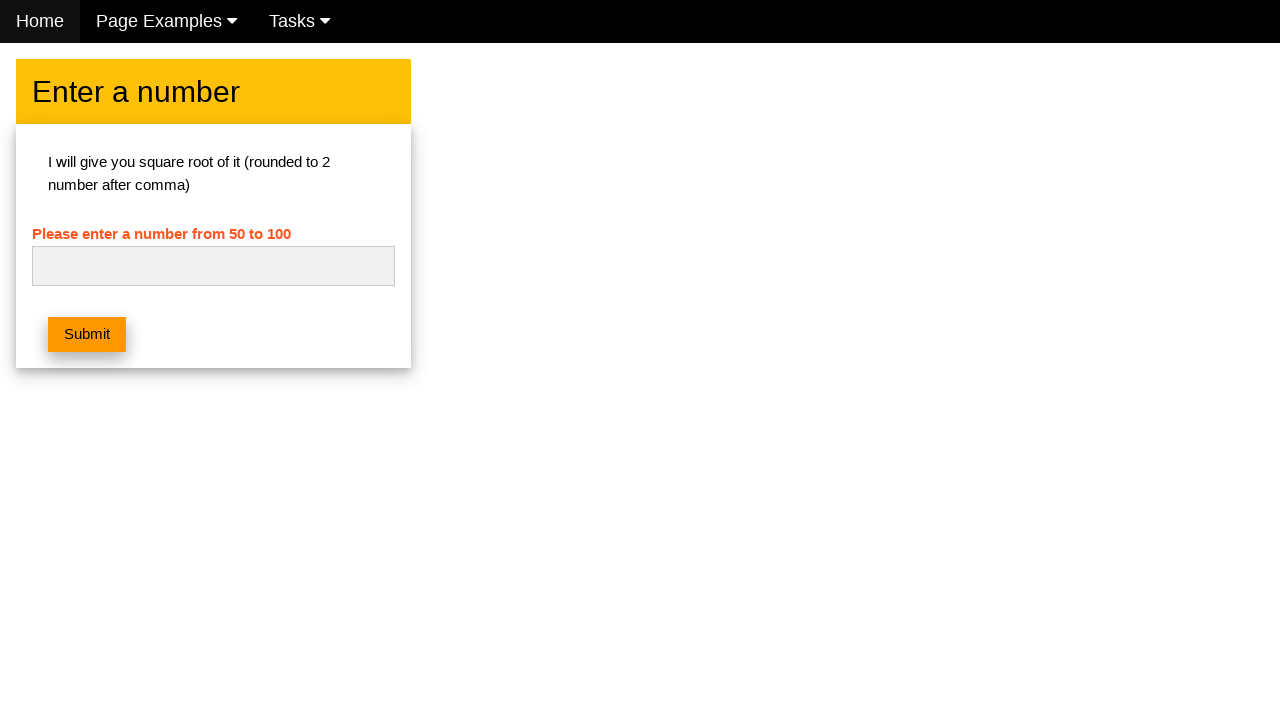

Error element not visible, preparing to handle alert popup
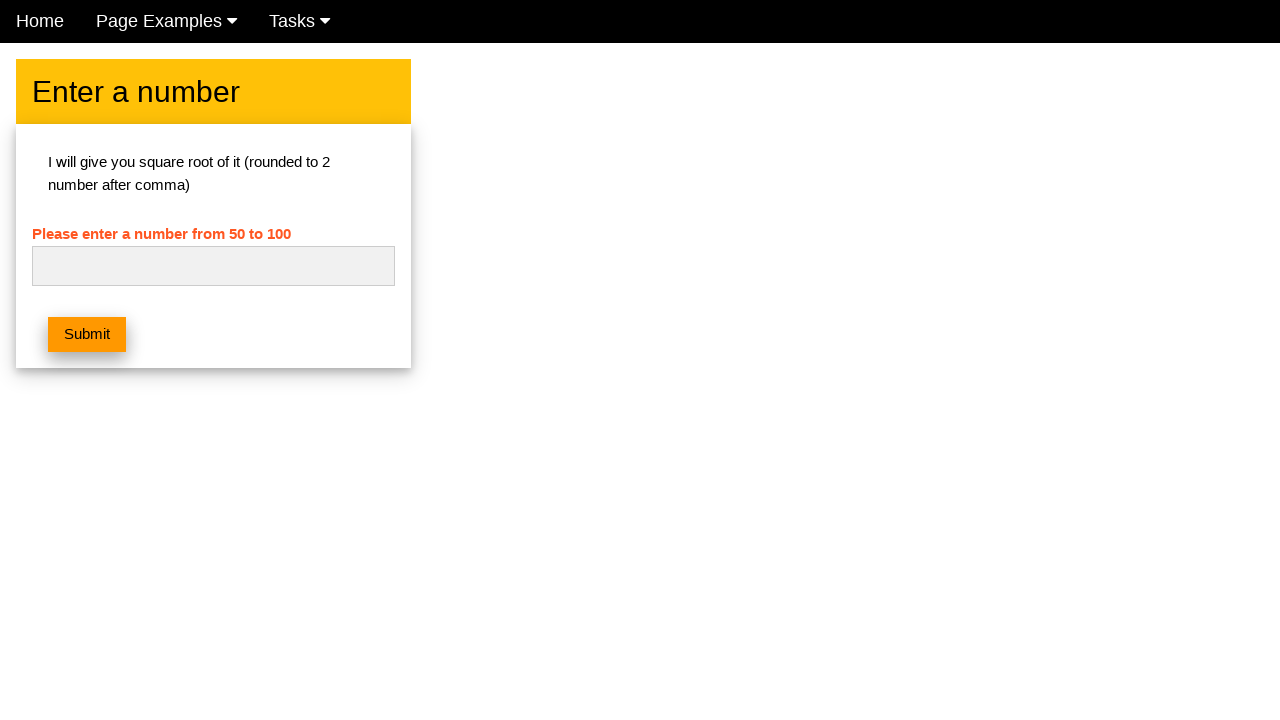

Registered dialog handler to accept alerts
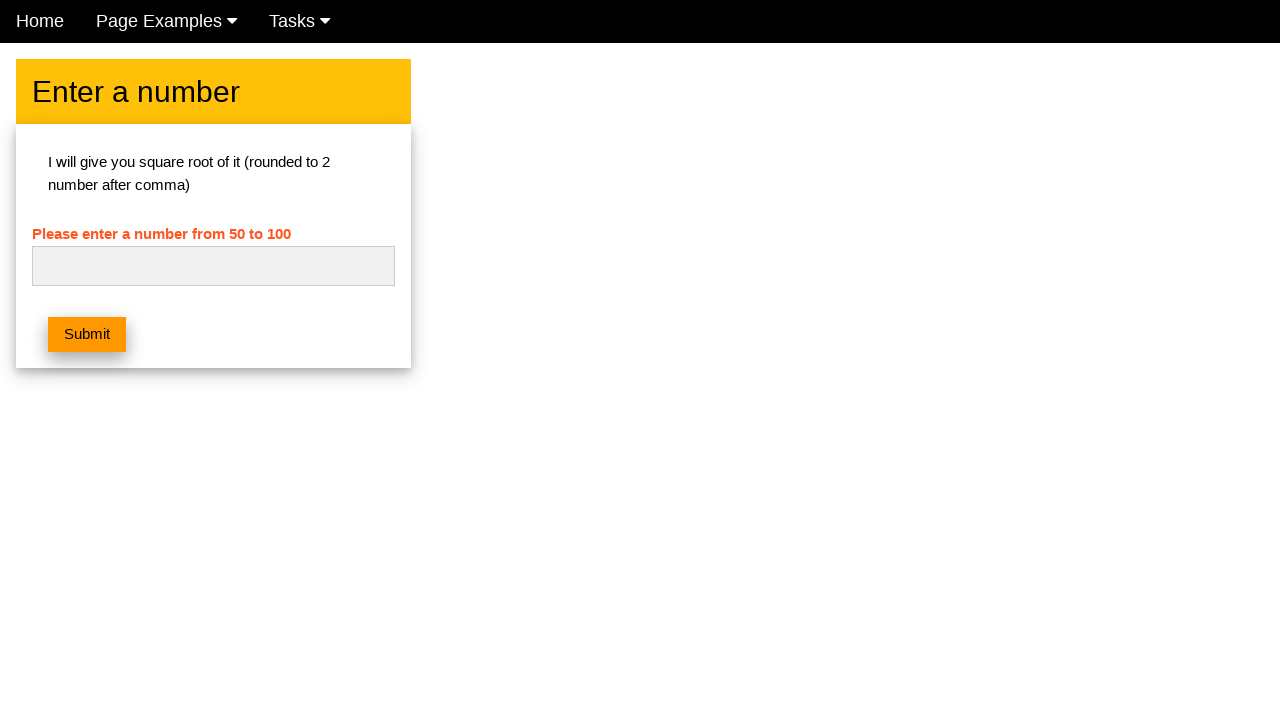

Waited 500ms for alert popup to appear
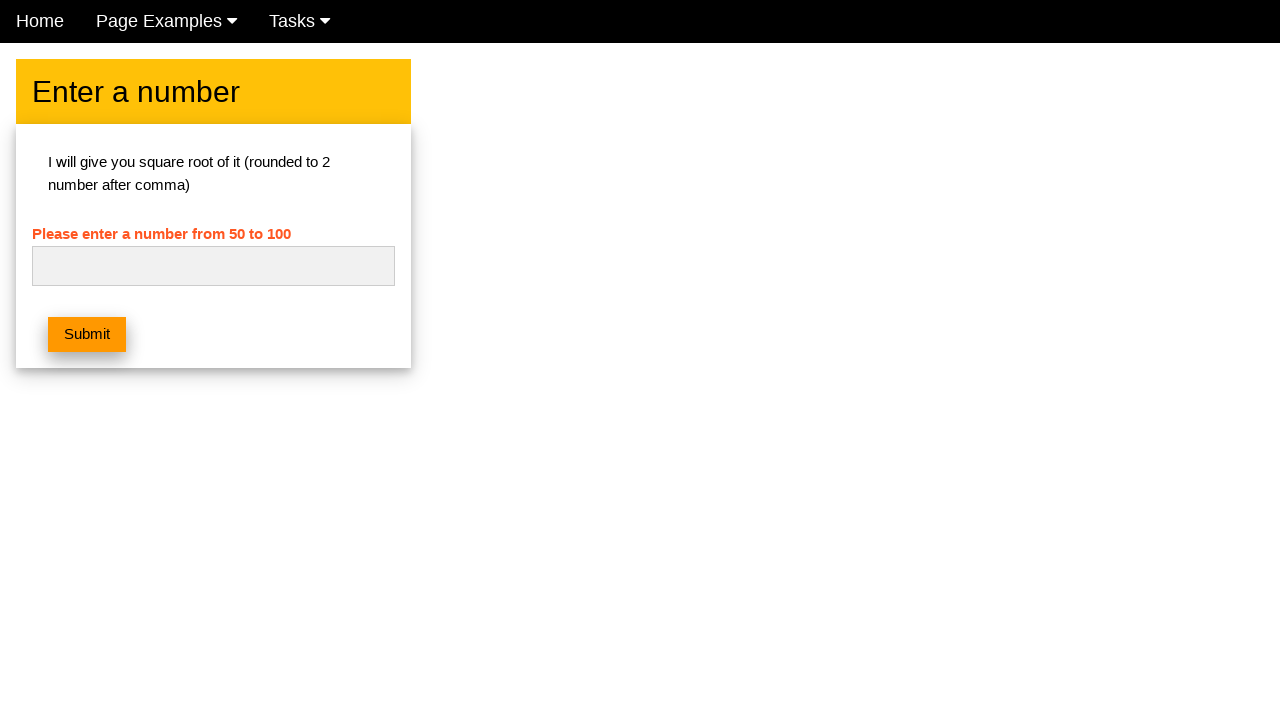

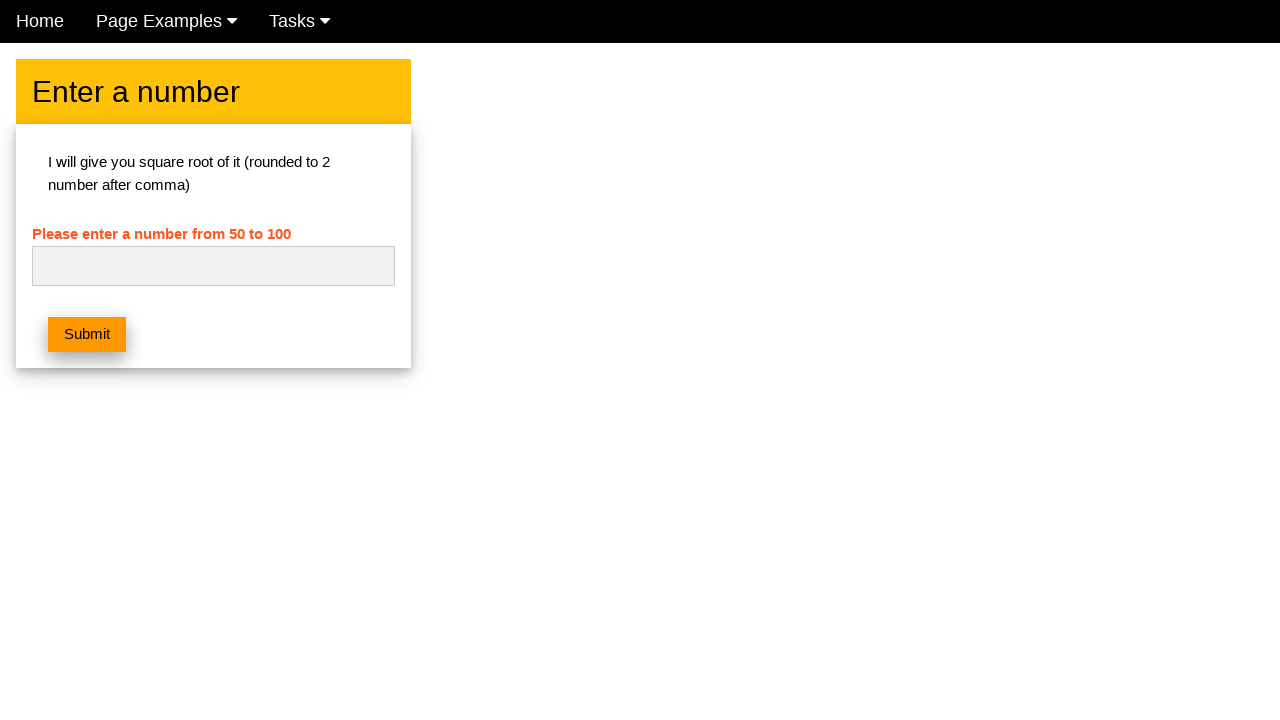